Scrolls down and navigates to the Book Store page from the main page and verifies the page title

Starting URL: https://demoqa.com/

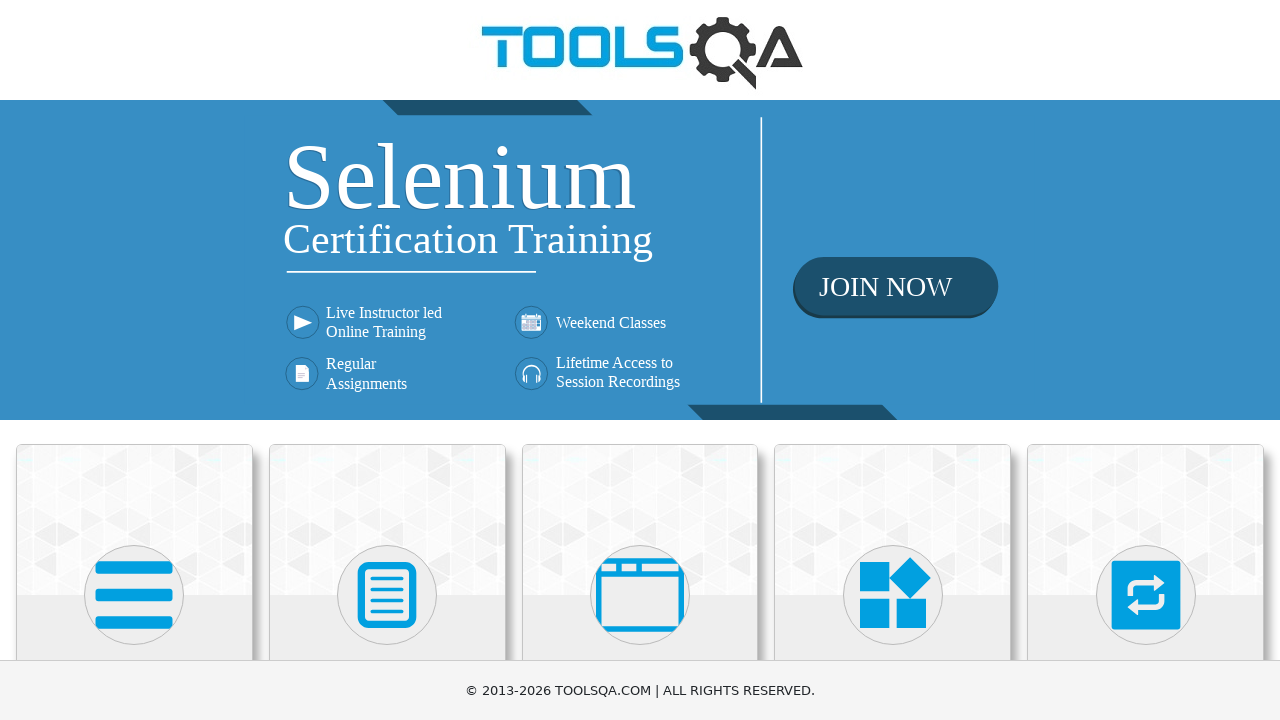

Scrolled down 900px to reveal Book Store option
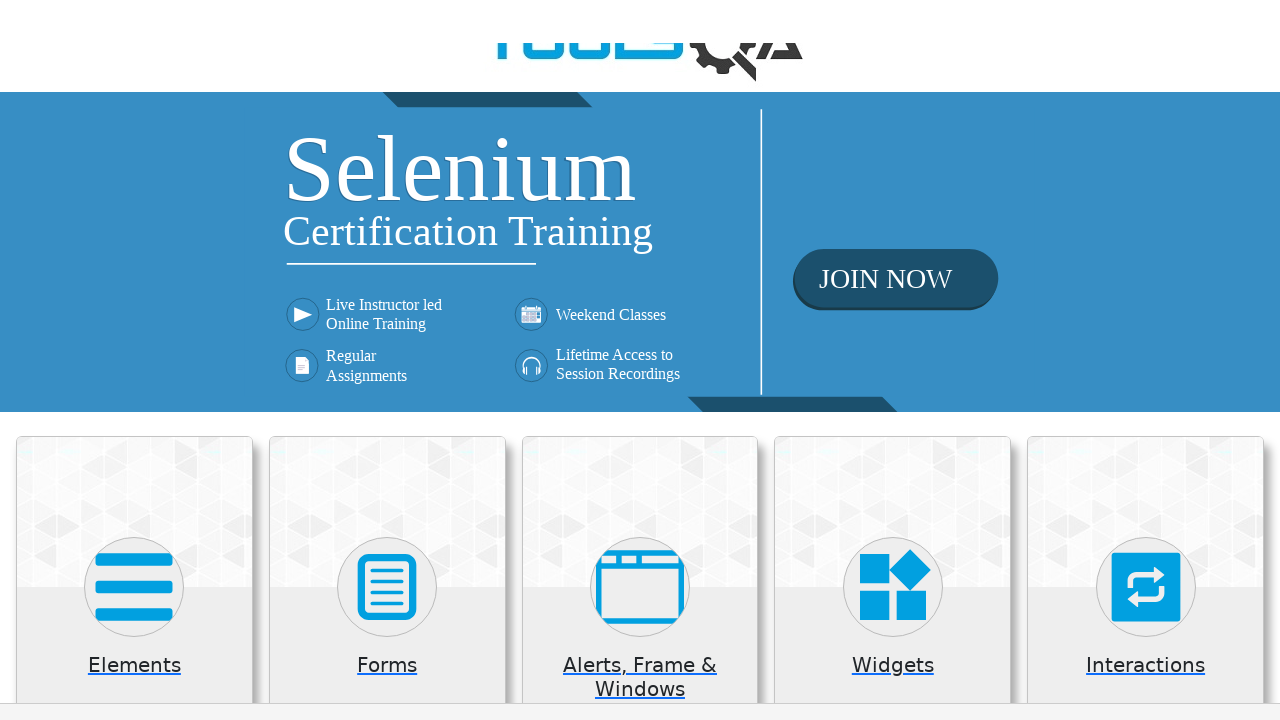

Clicked on Book Store Application link at (134, 461) on text=Book Store Application
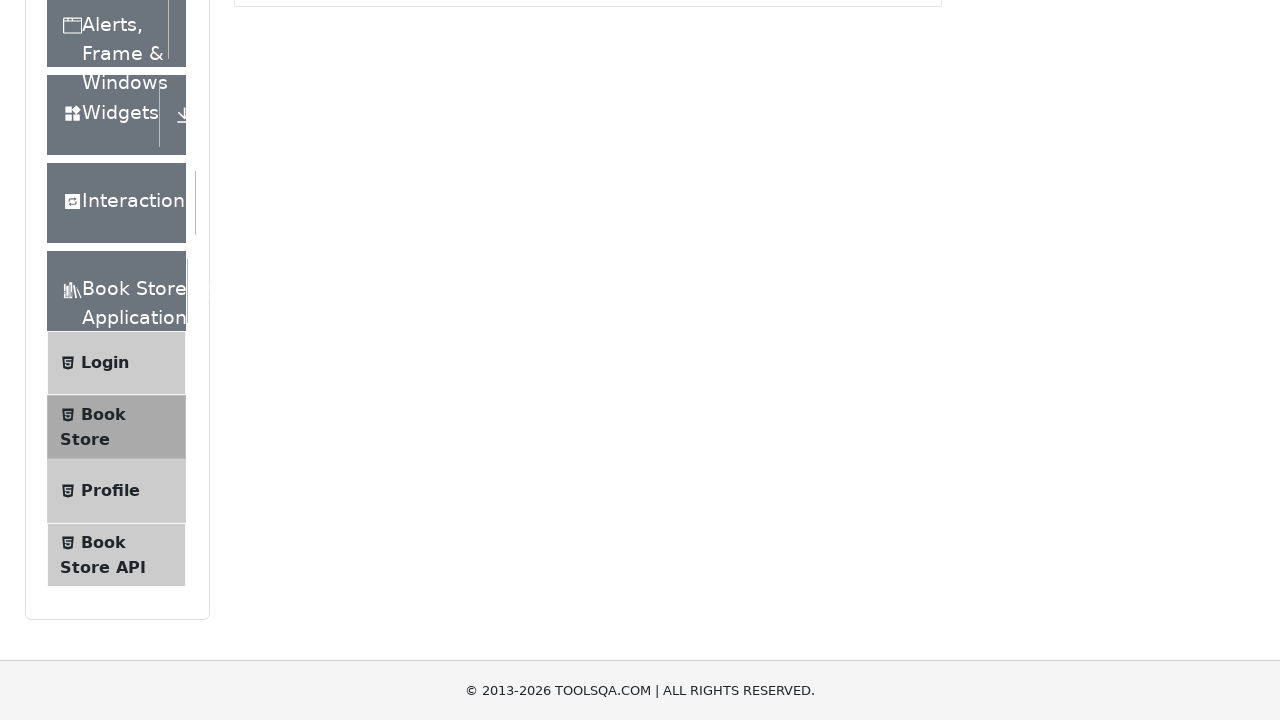

Verified Book Store page title is displayed
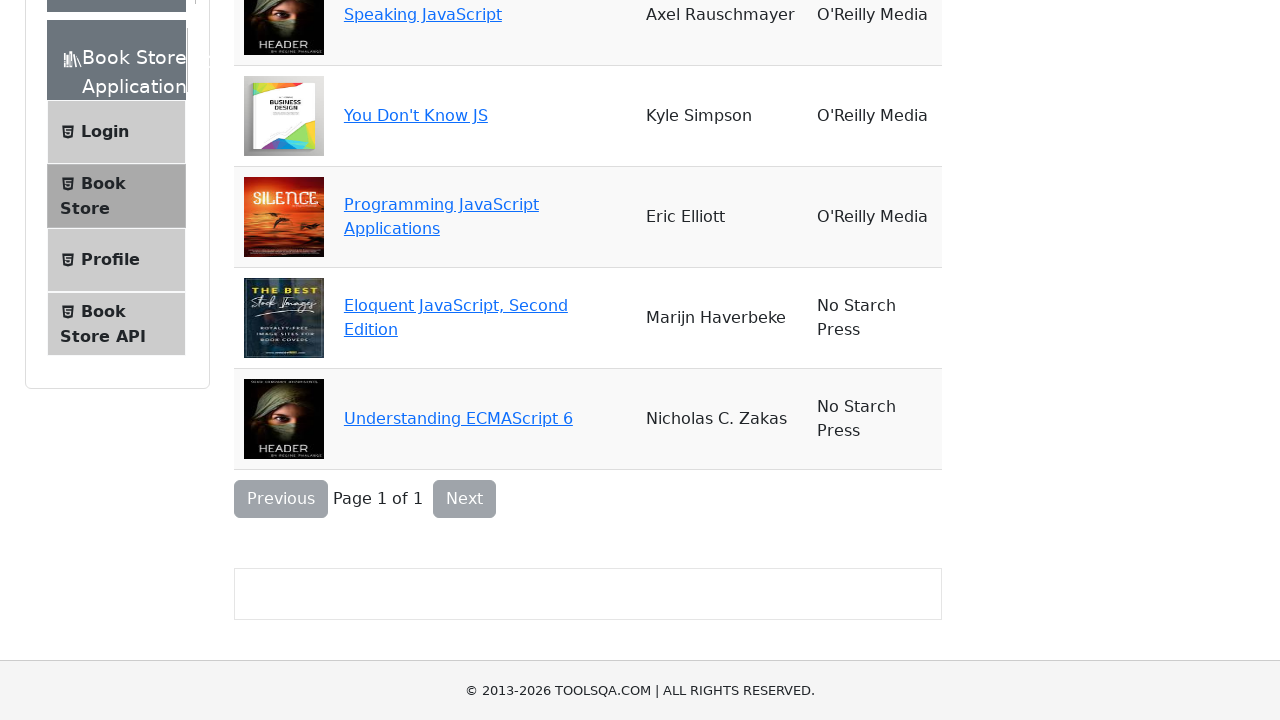

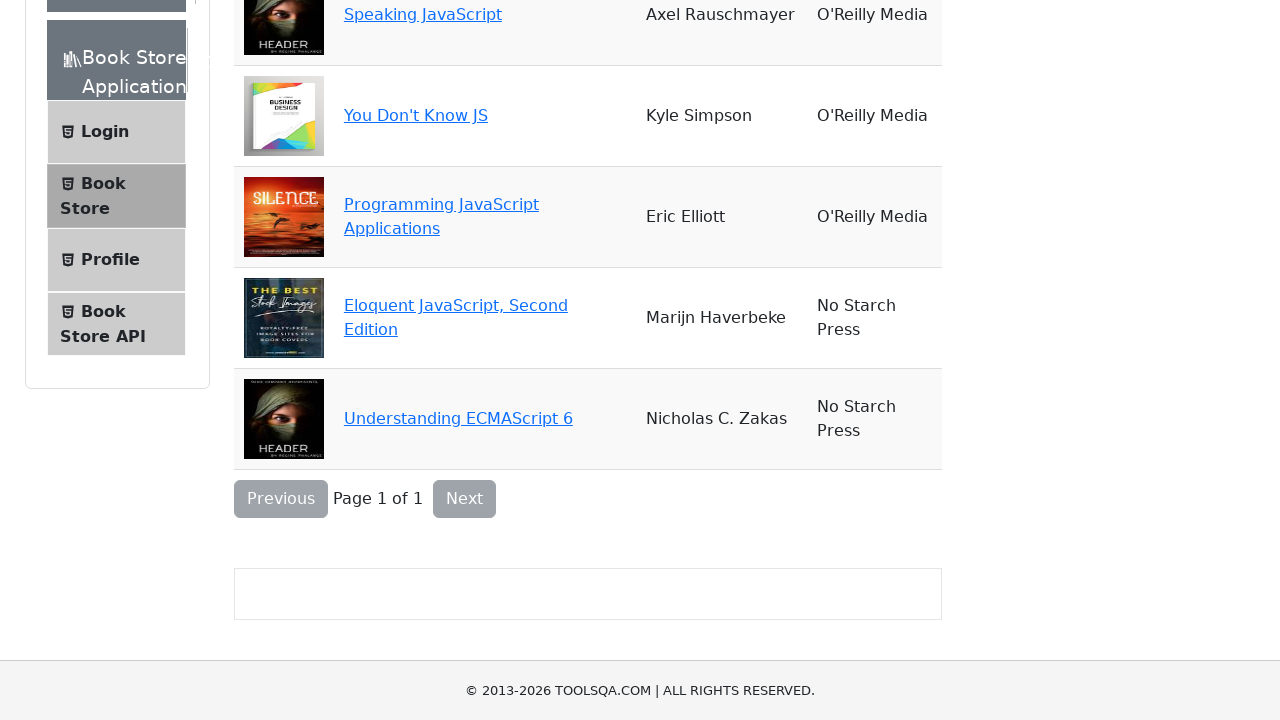